Tests a registration form by filling all required input fields with text and submitting, then verifying the success message appears

Starting URL: http://suninjuly.github.io/registration1.html

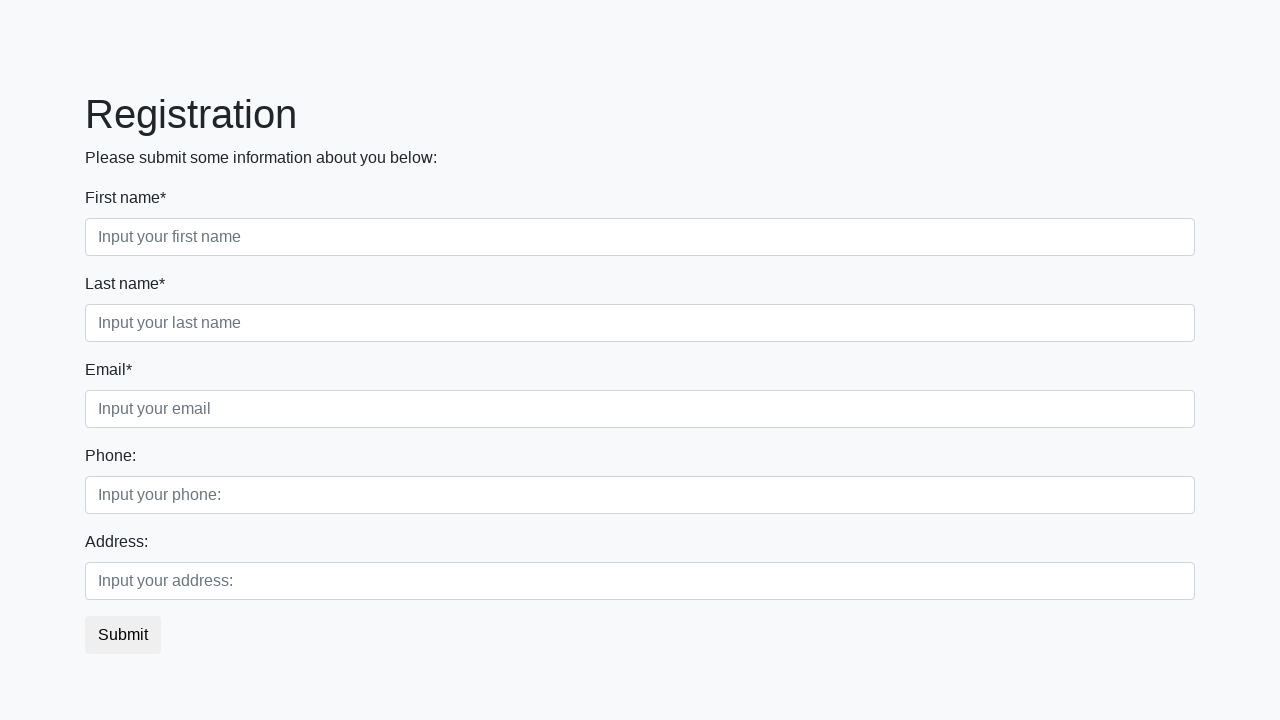

Located all required input fields on registration form
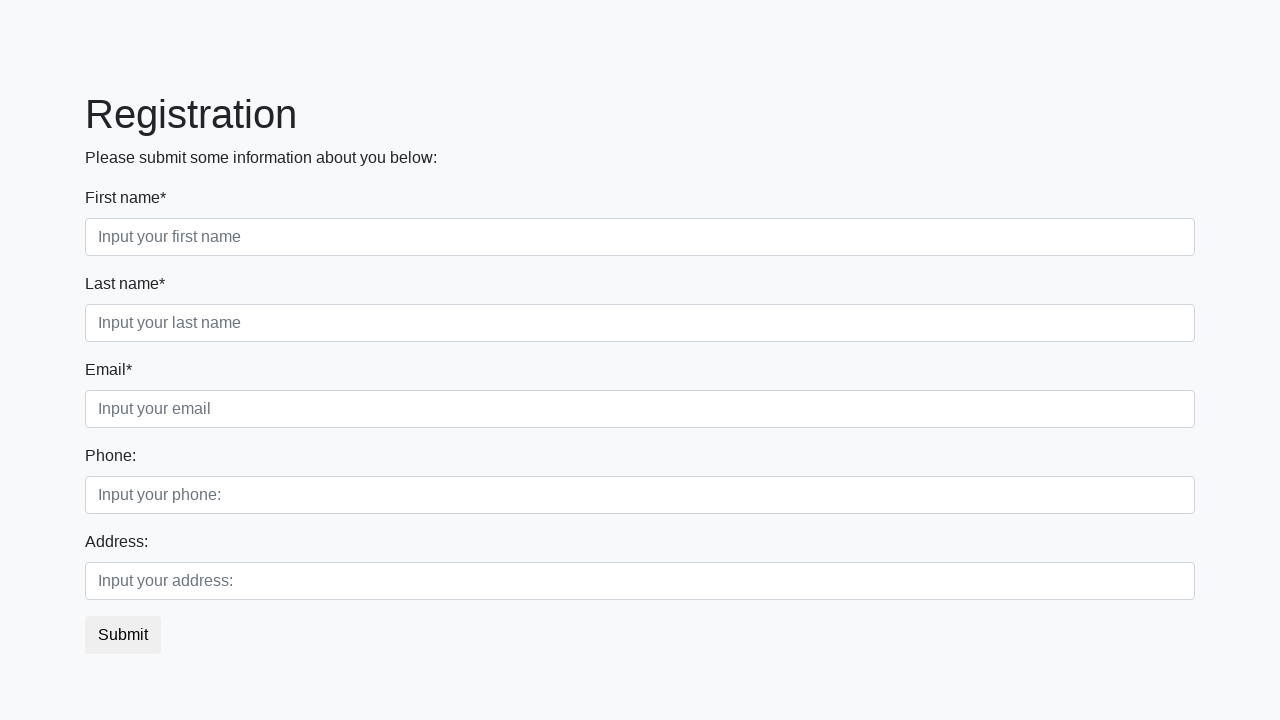

Found 3 required input fields
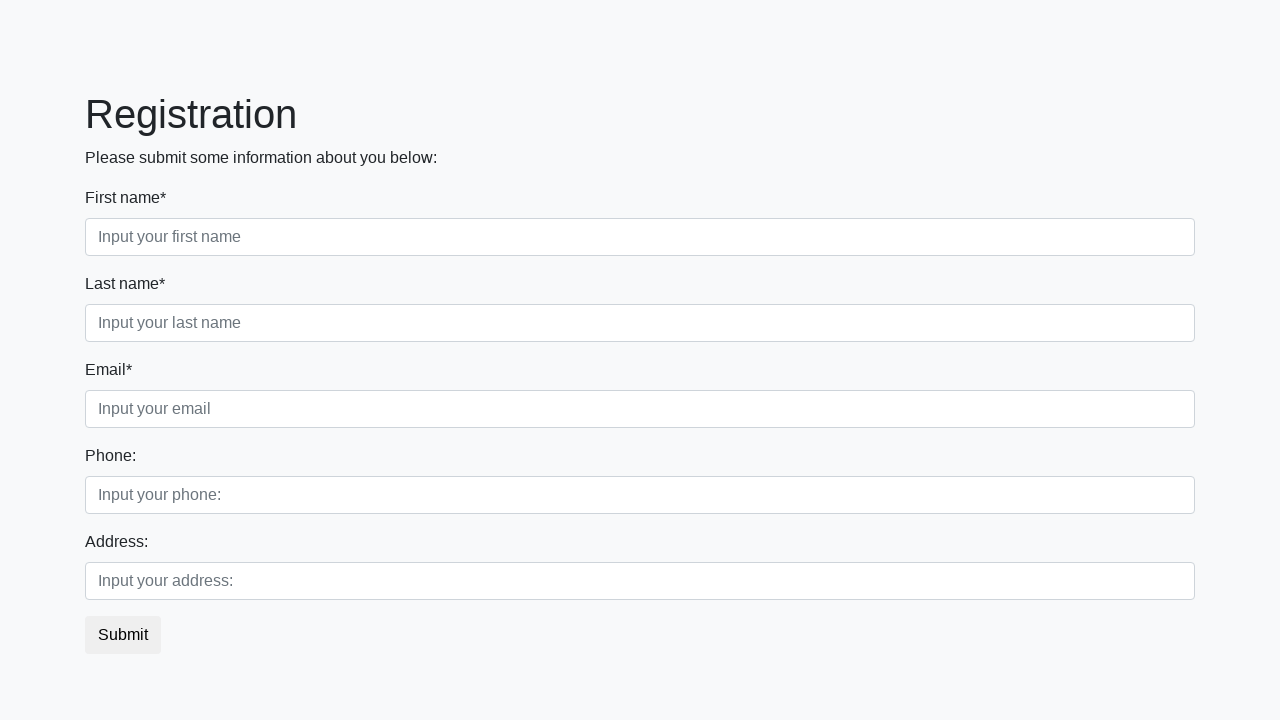

Filled required input field 1 with 'AnyText' on xpath=//input[@required] >> nth=0
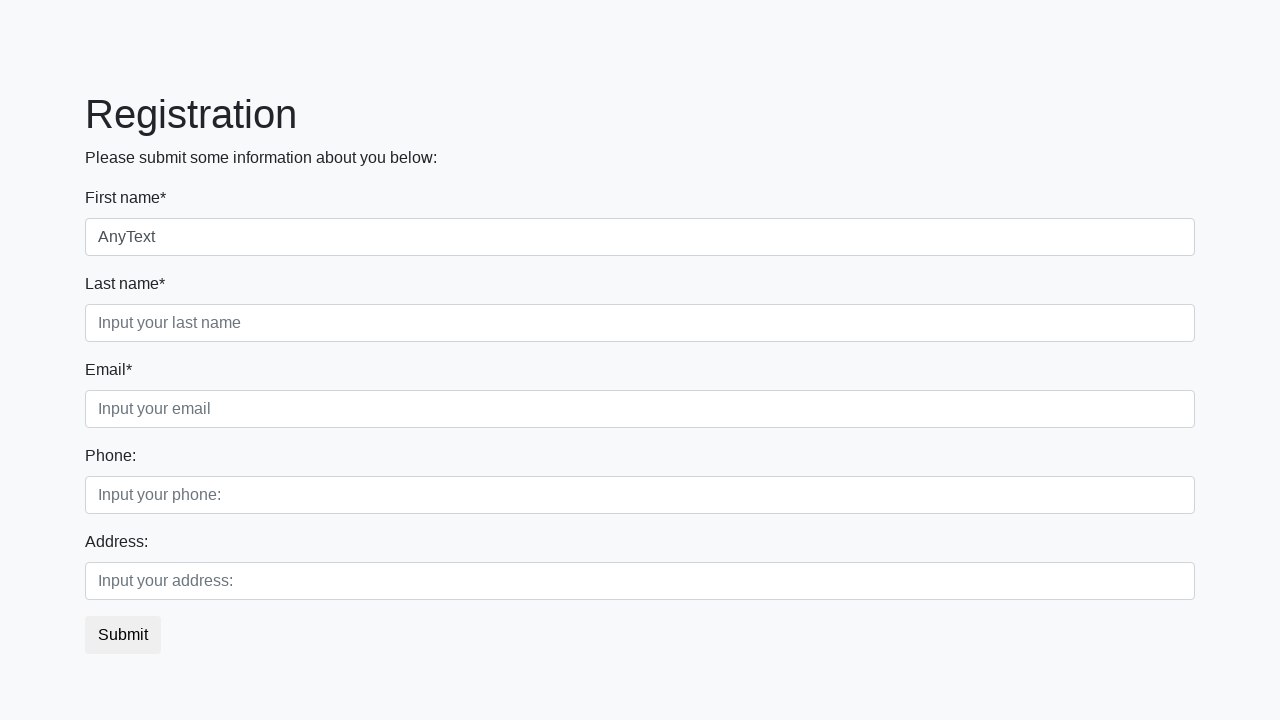

Filled required input field 2 with 'AnyText' on xpath=//input[@required] >> nth=1
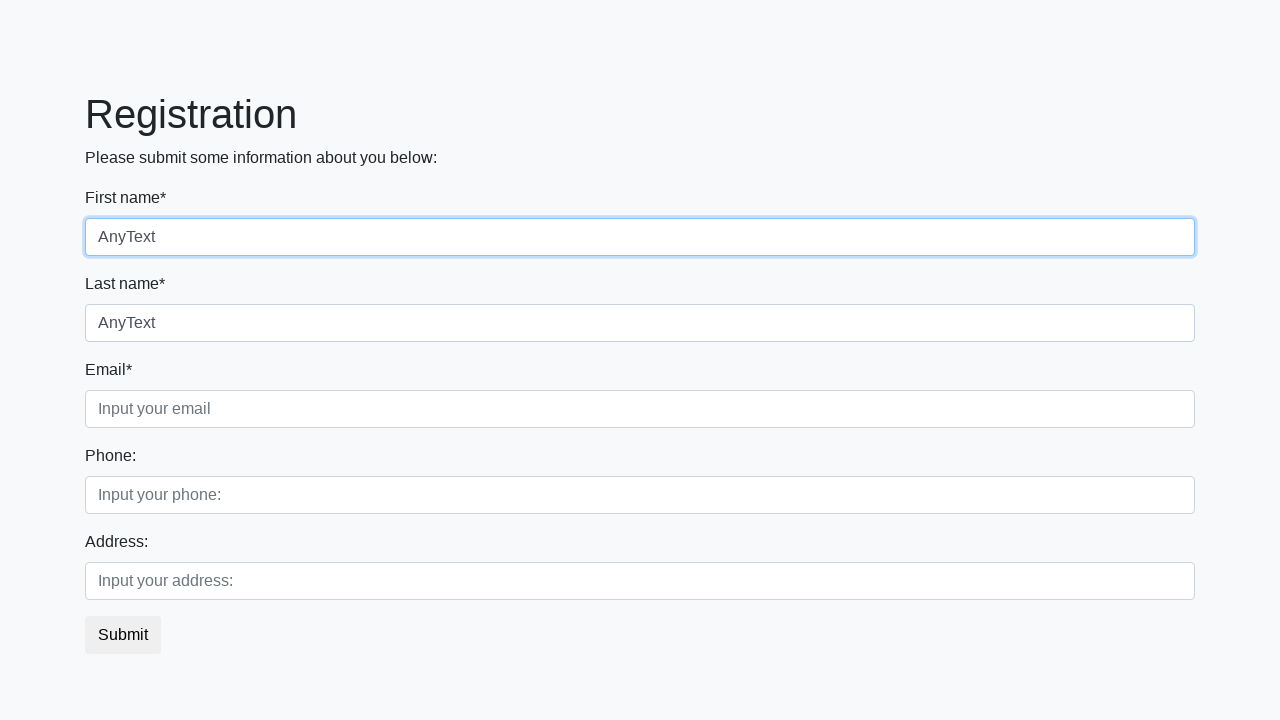

Filled required input field 3 with 'AnyText' on xpath=//input[@required] >> nth=2
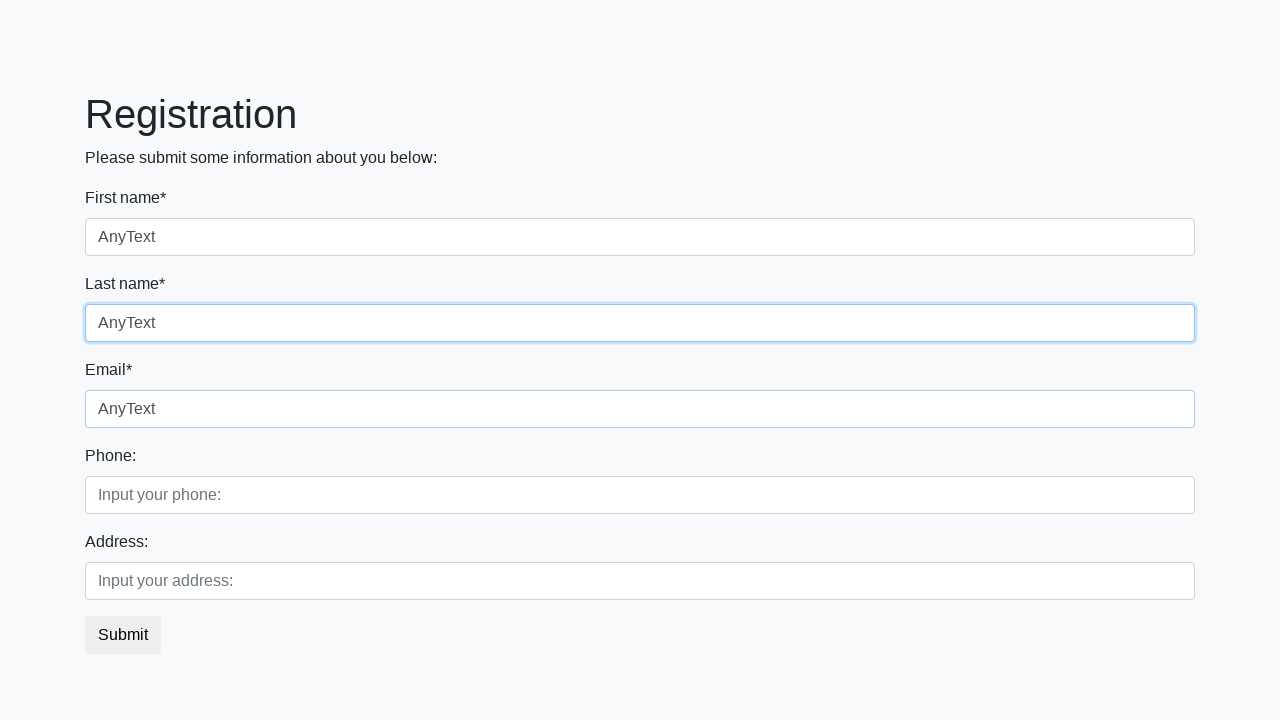

Clicked submit button to submit registration form at (123, 635) on button[type="submit"]
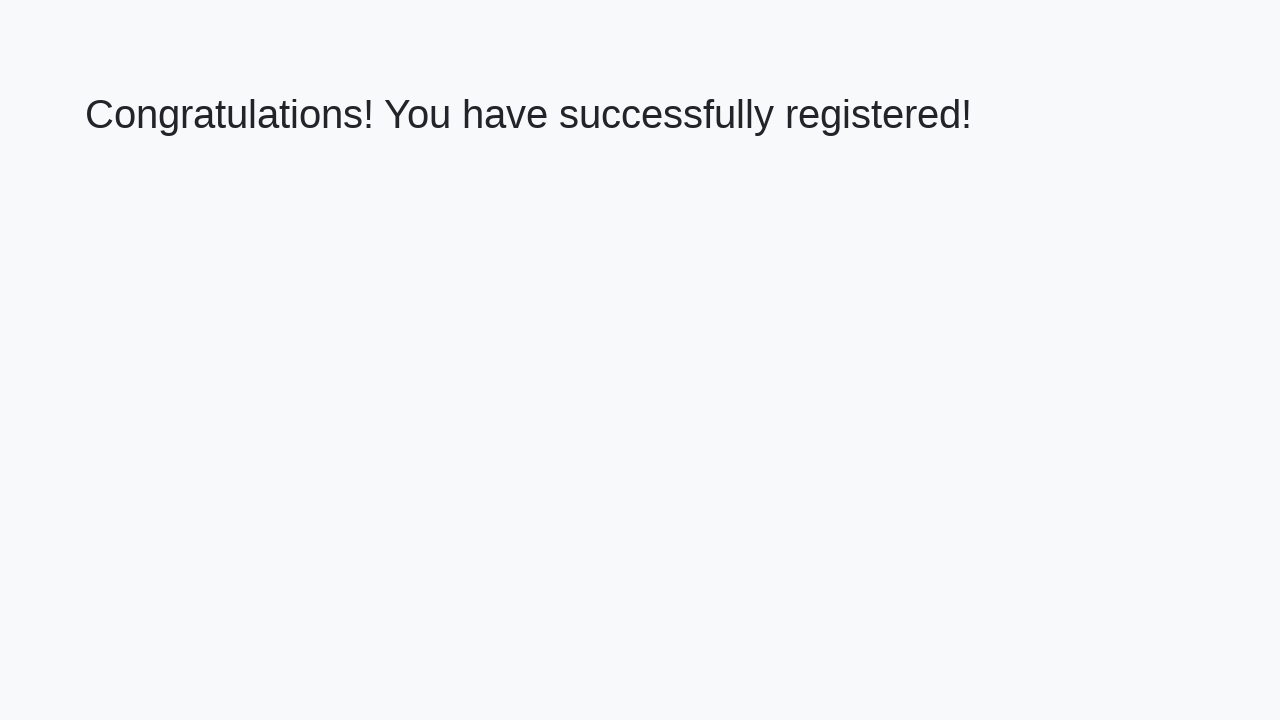

Success message appeared - form submission successful
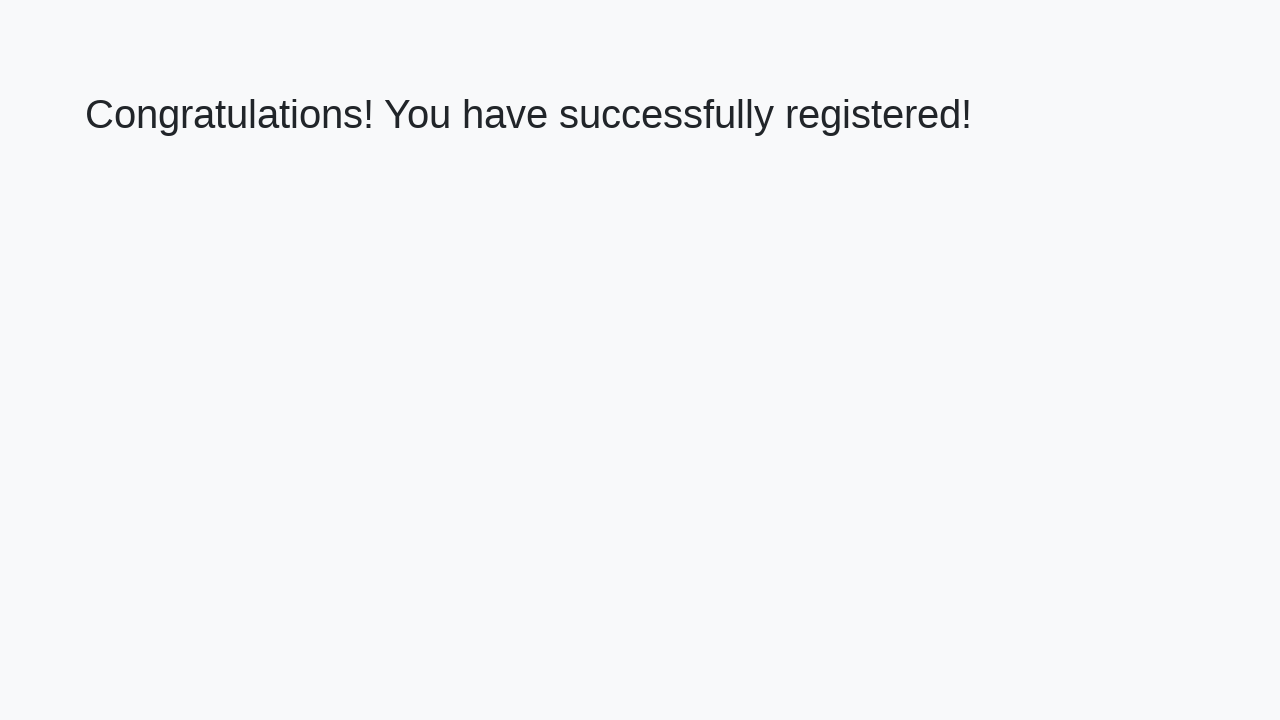

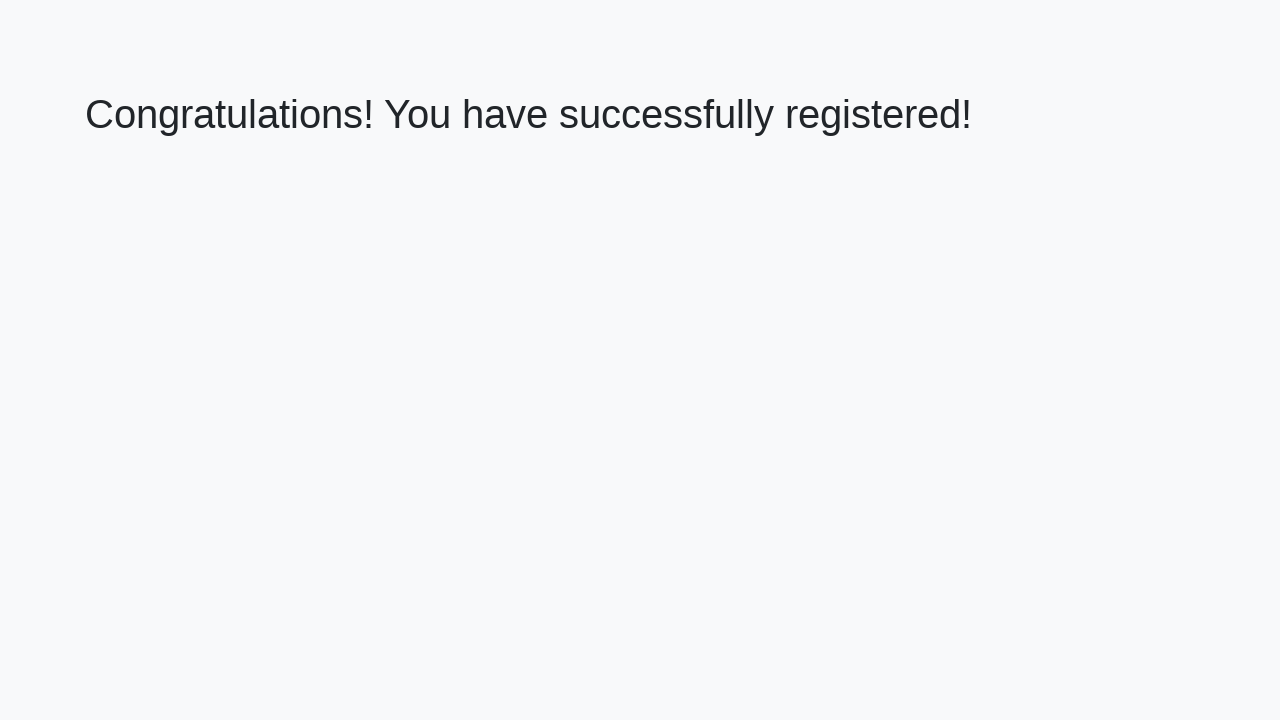